Tests the Search Languages functionality by searching for "kot" and verifying results contain the search term

Starting URL: http://www.99-bottles-of-beer.net/

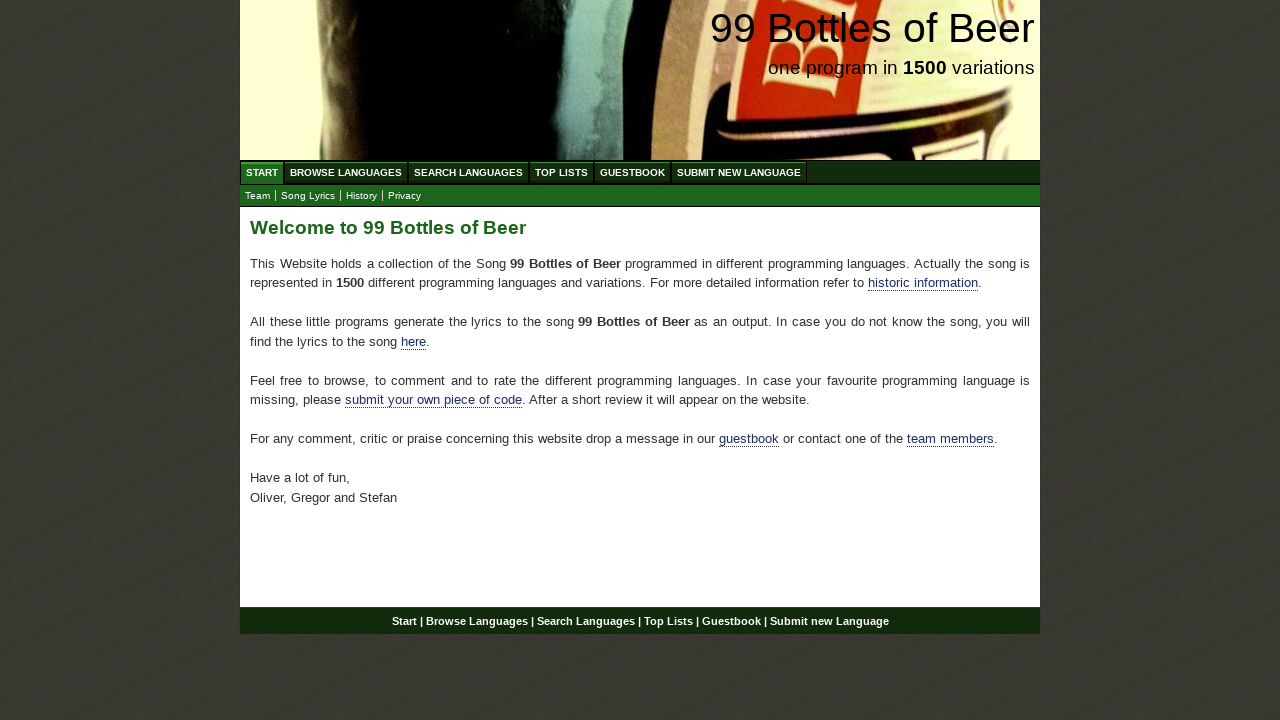

Clicked 'Search Languages' menu item at (468, 172) on xpath=//li/a[text()='Search Languages']
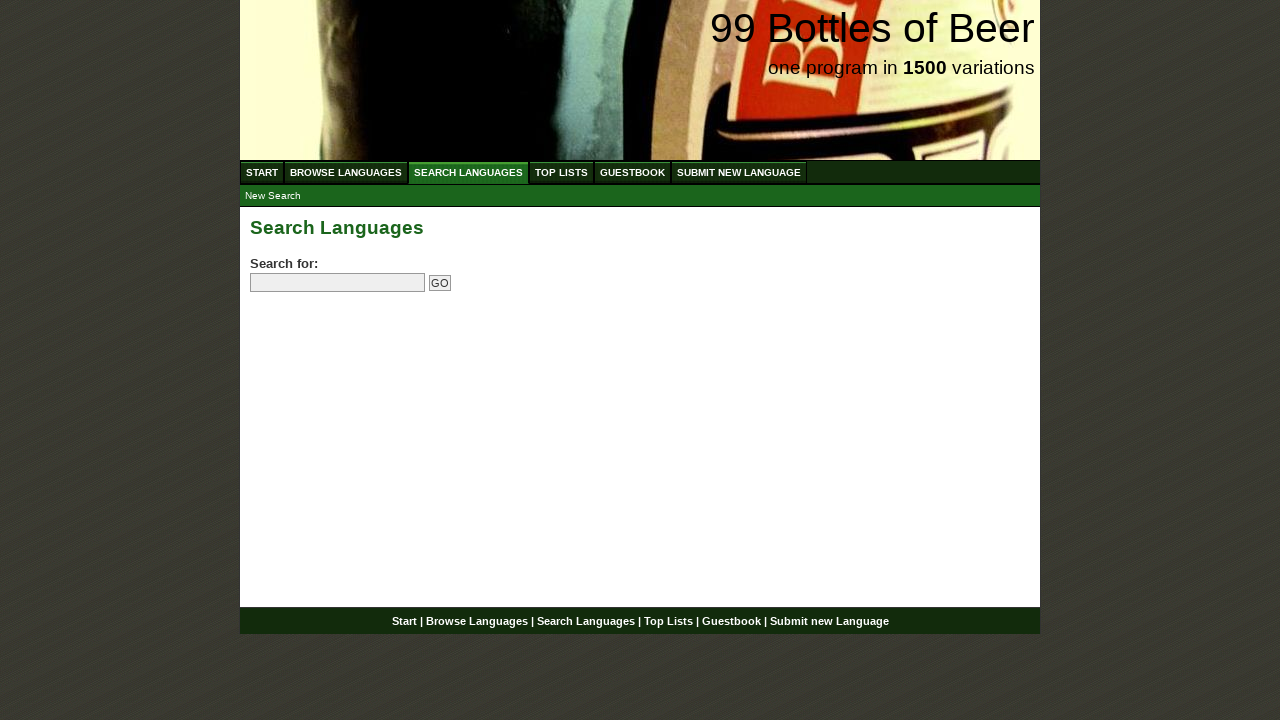

Filled search field with 'kot' on input[name='search']
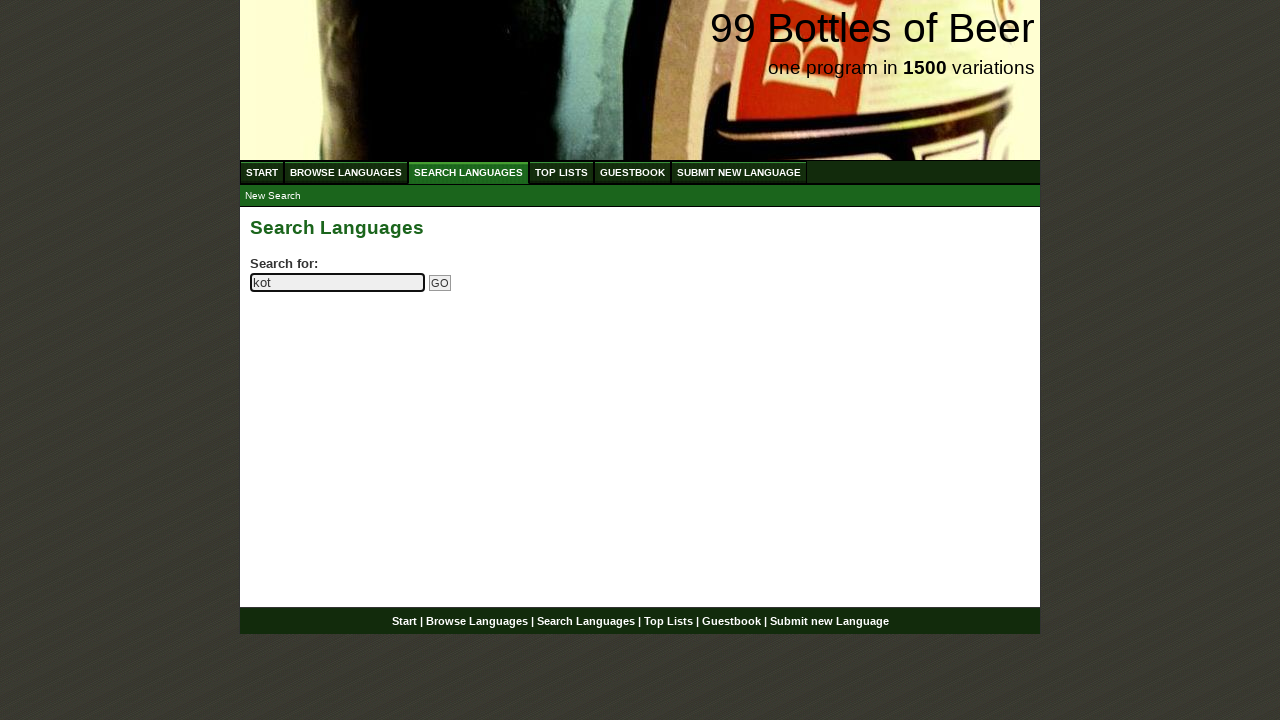

Clicked 'Go' button to search for 'kot' at (440, 283) on input[name='submitsearch']
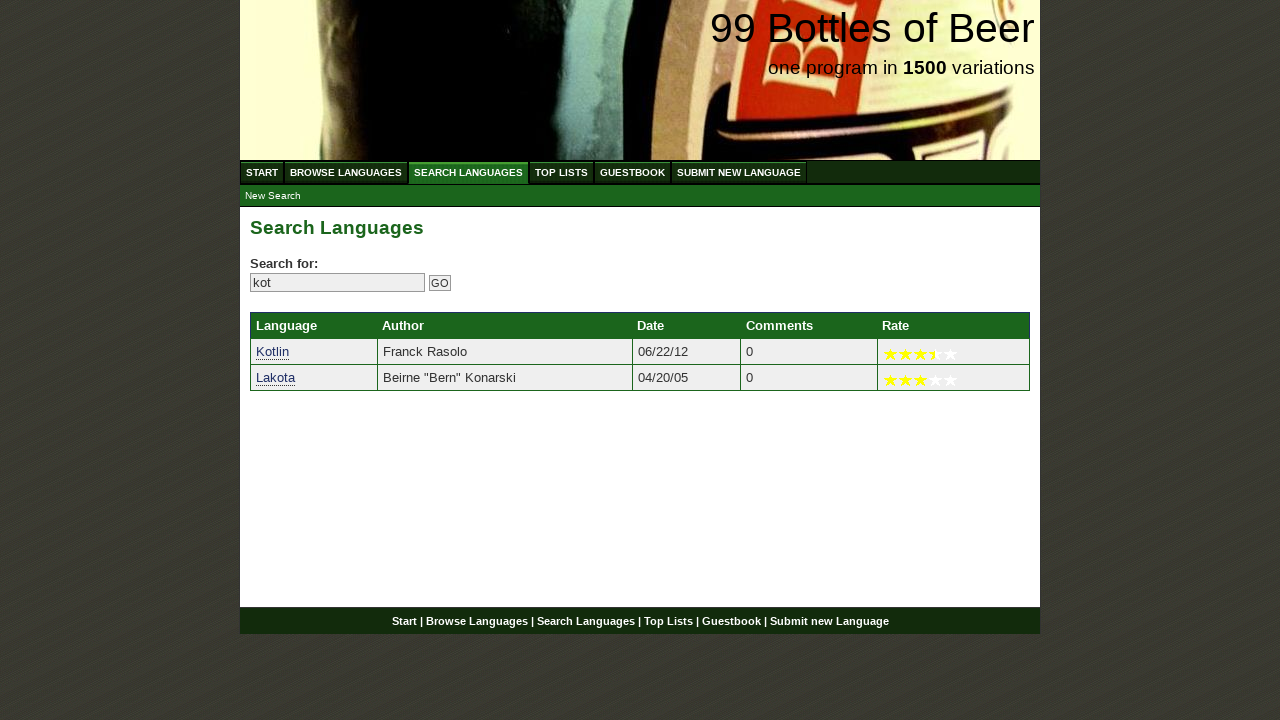

Search results loaded successfully
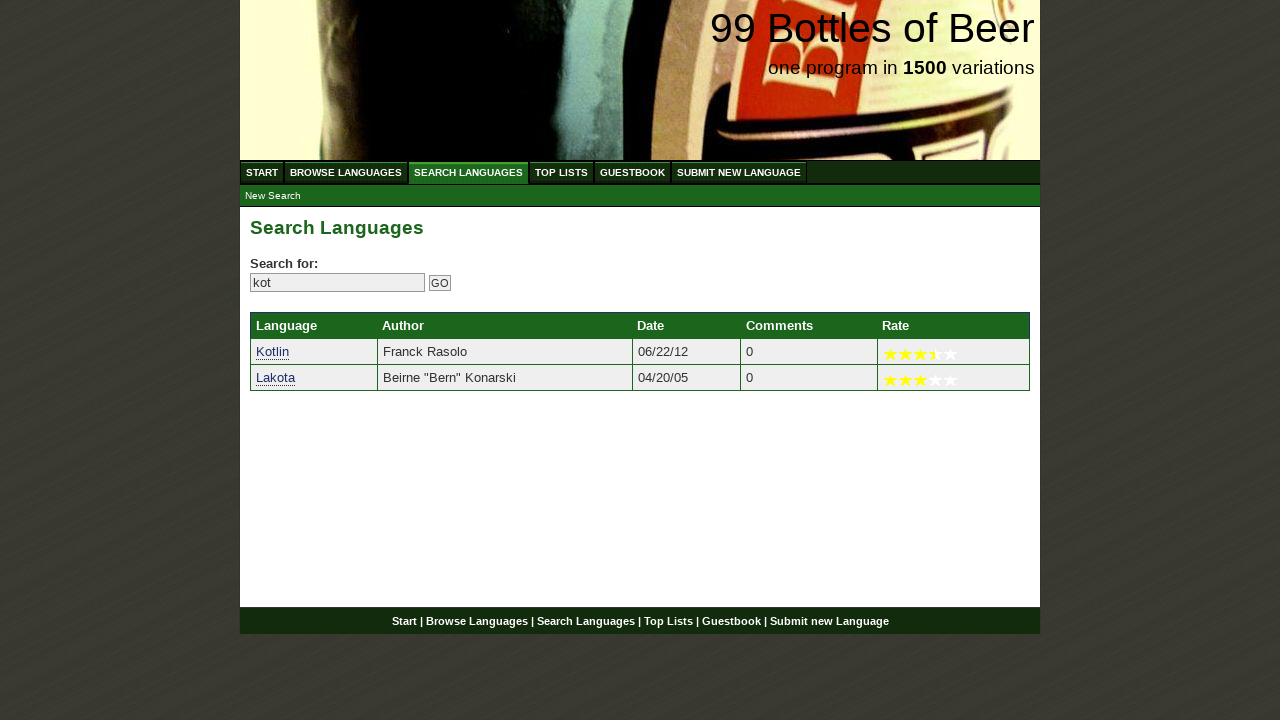

Retrieved 2 search results containing 'kot'
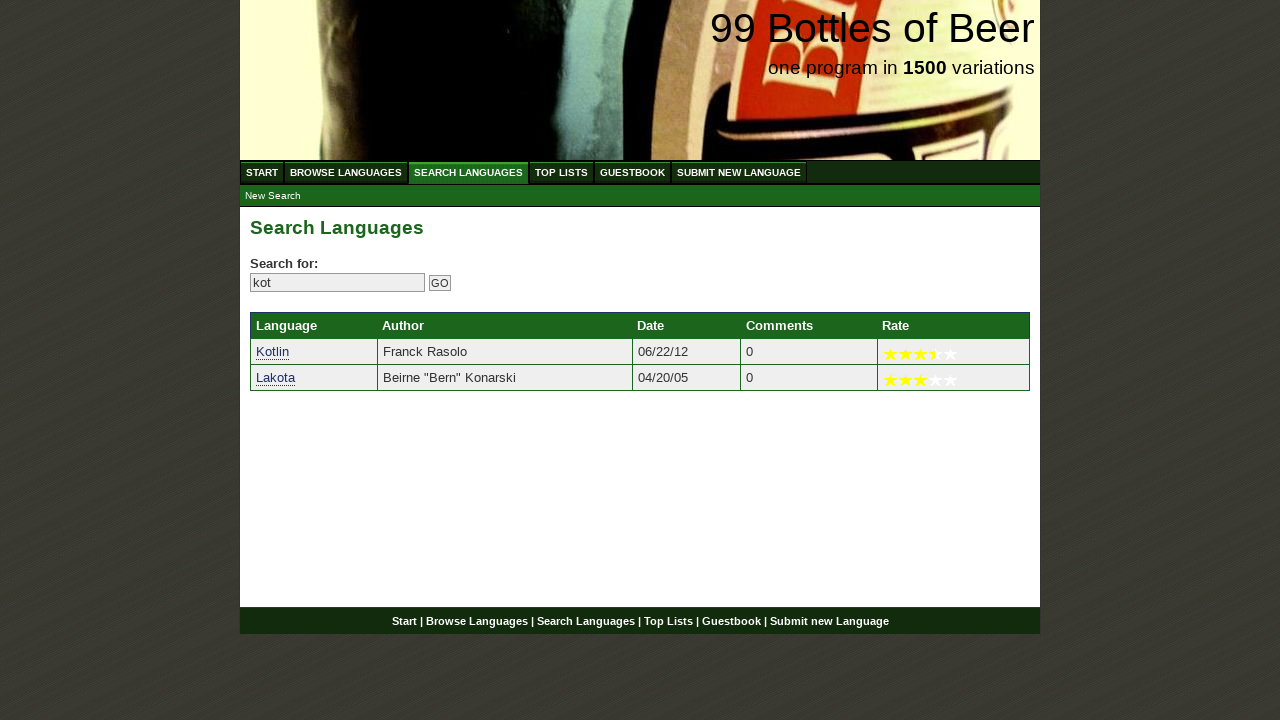

Verified result 'Kotlin' contains search term 'kot'
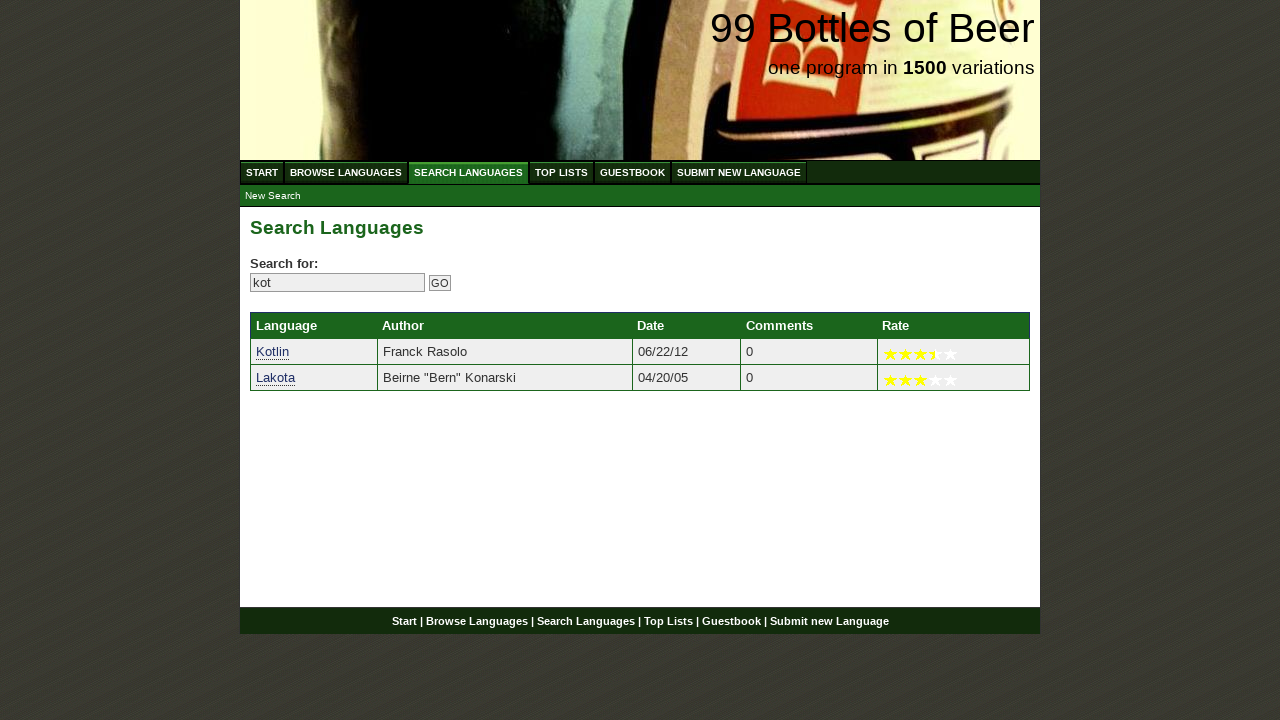

Verified result 'Lakota' contains search term 'kot'
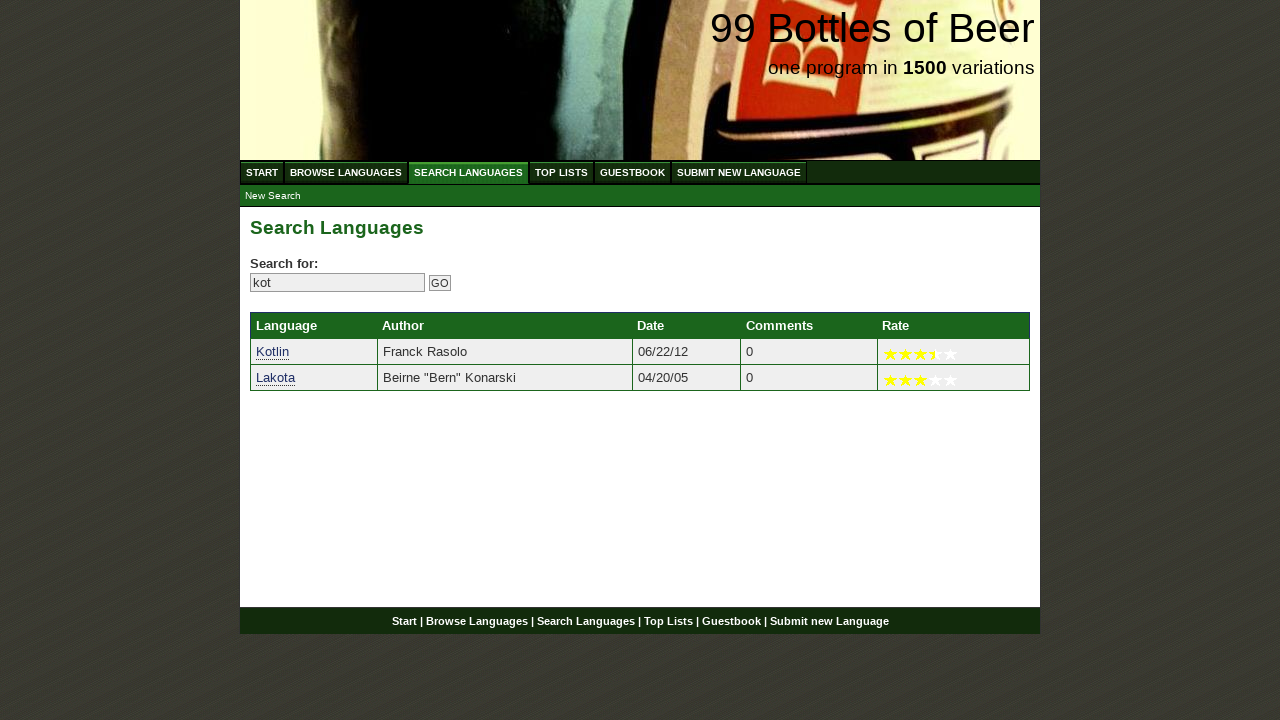

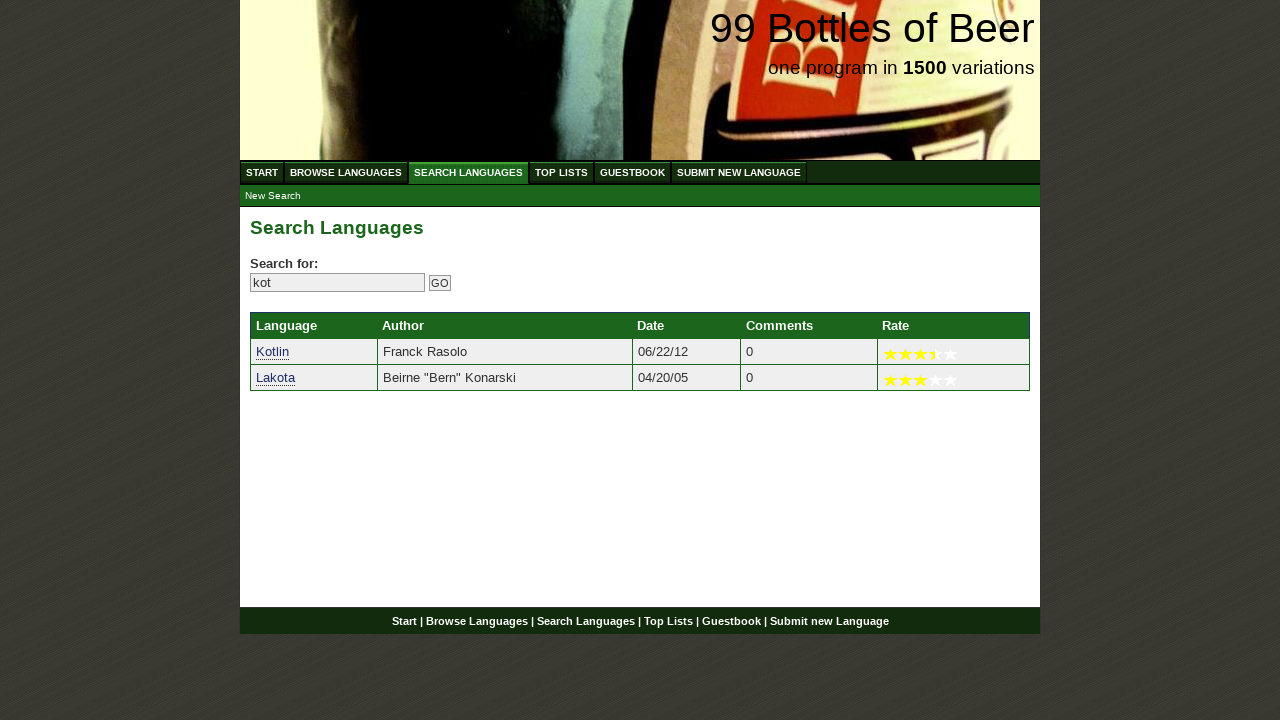